Tests basic browser navigation by loading Tesla.com and then navigating back in browser history

Starting URL: https://www.tesla.com

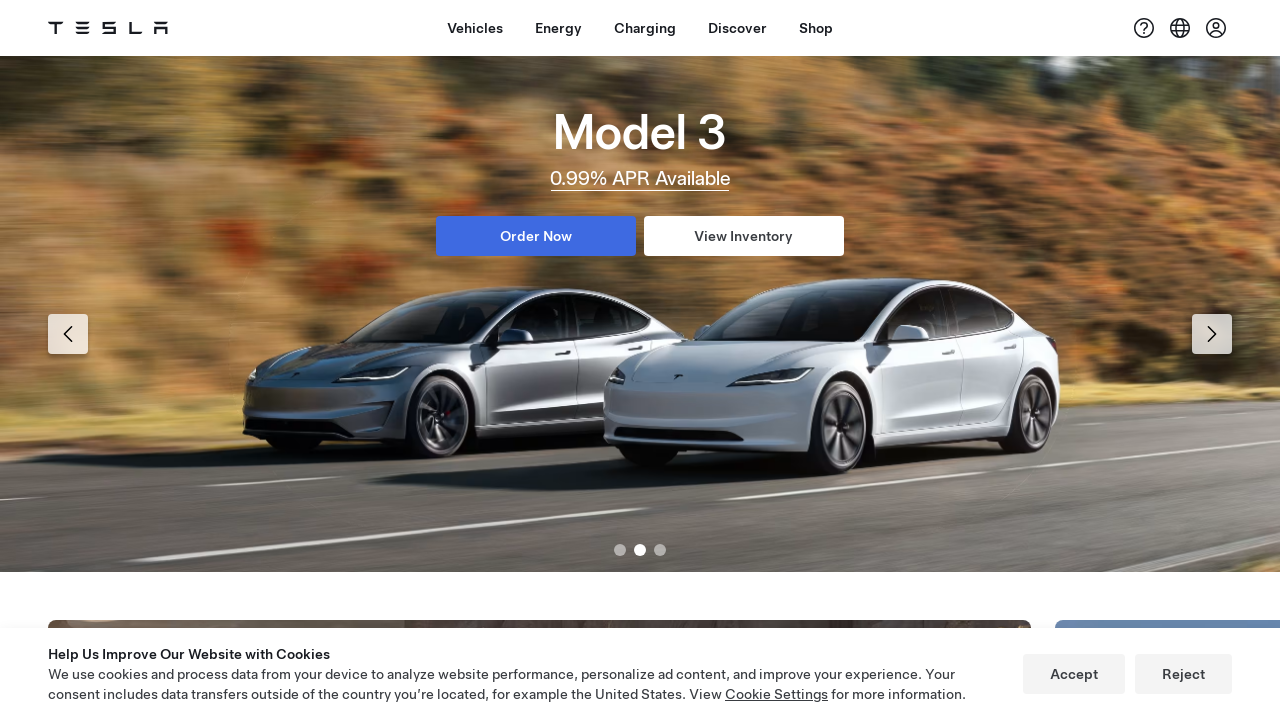

Navigated to https://www.tesla.com
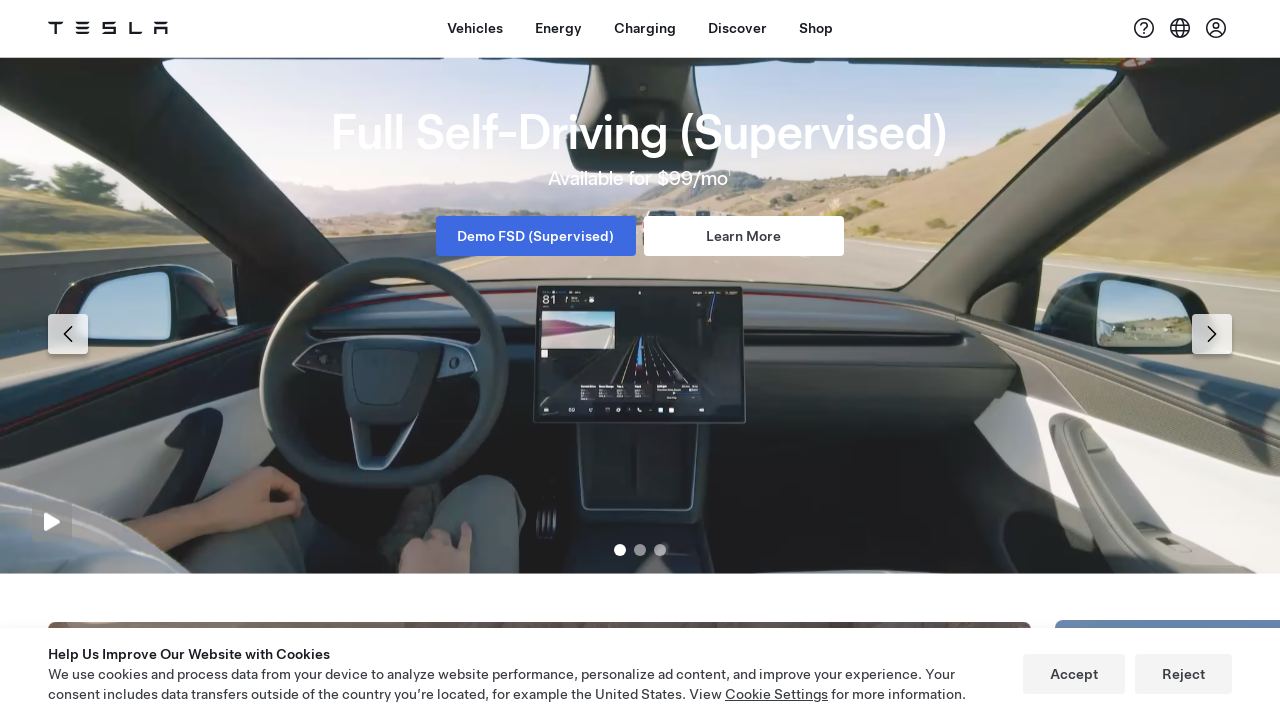

Navigated back in browser history
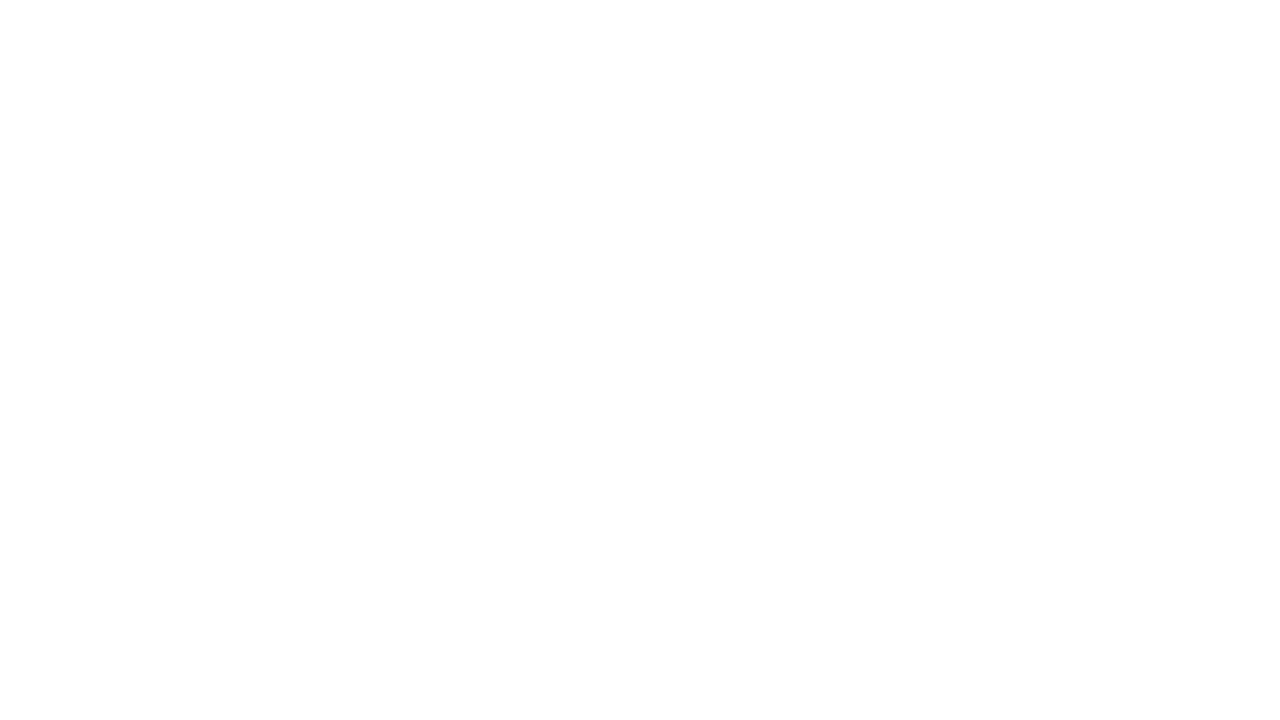

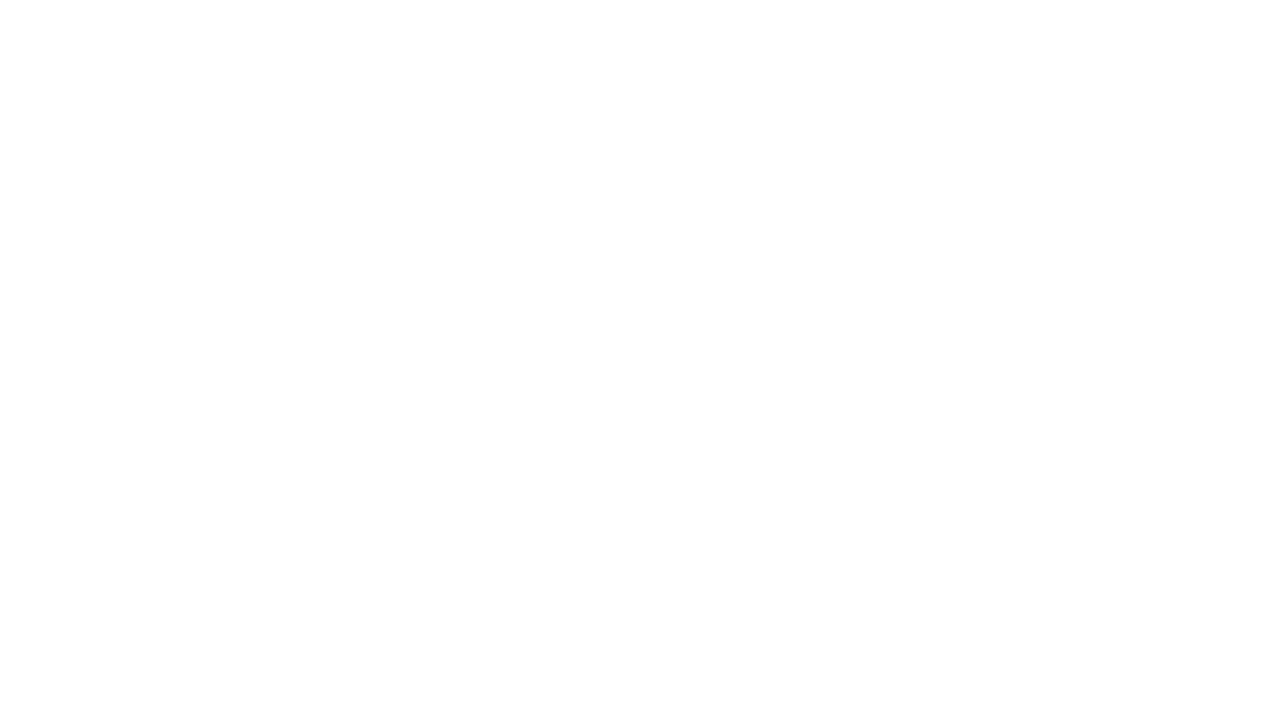